Tests the ability to inject jQuery and jQuery Growl library into a page, then displays a notification message using the Growl plugin via JavaScript execution.

Starting URL: http://the-internet.herokuapp.com

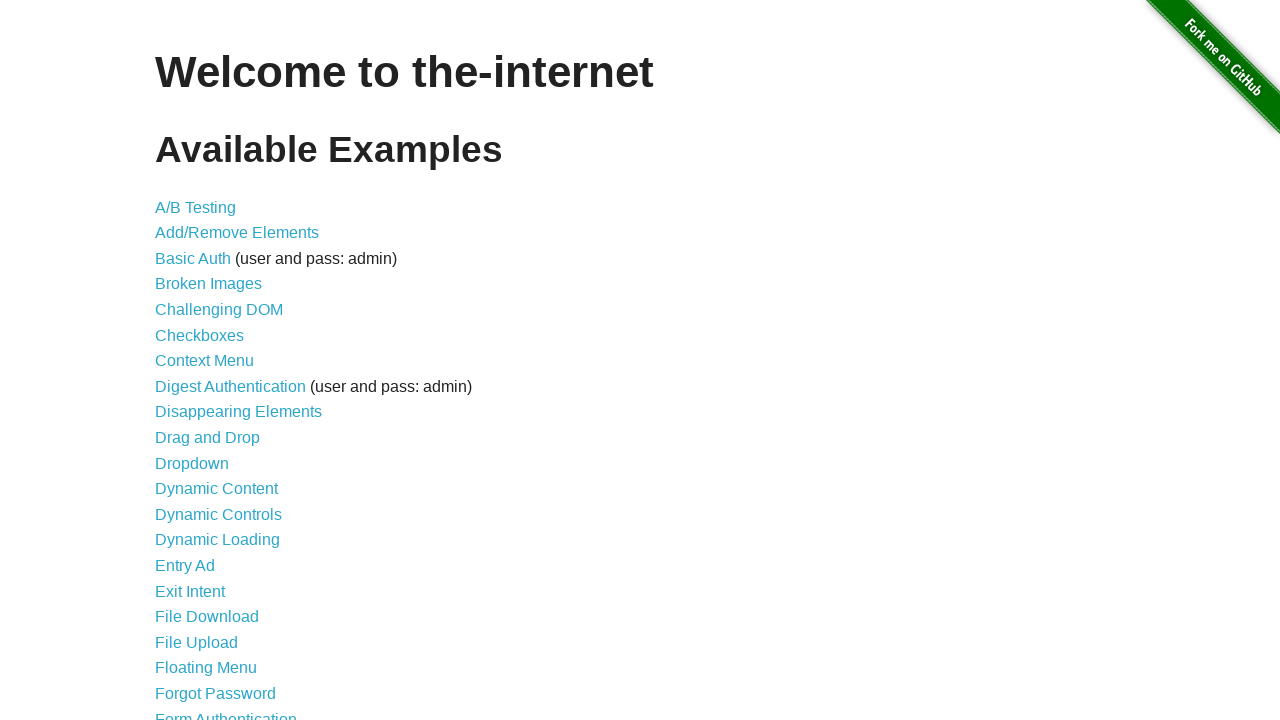

Injected jQuery library into the page if not already present
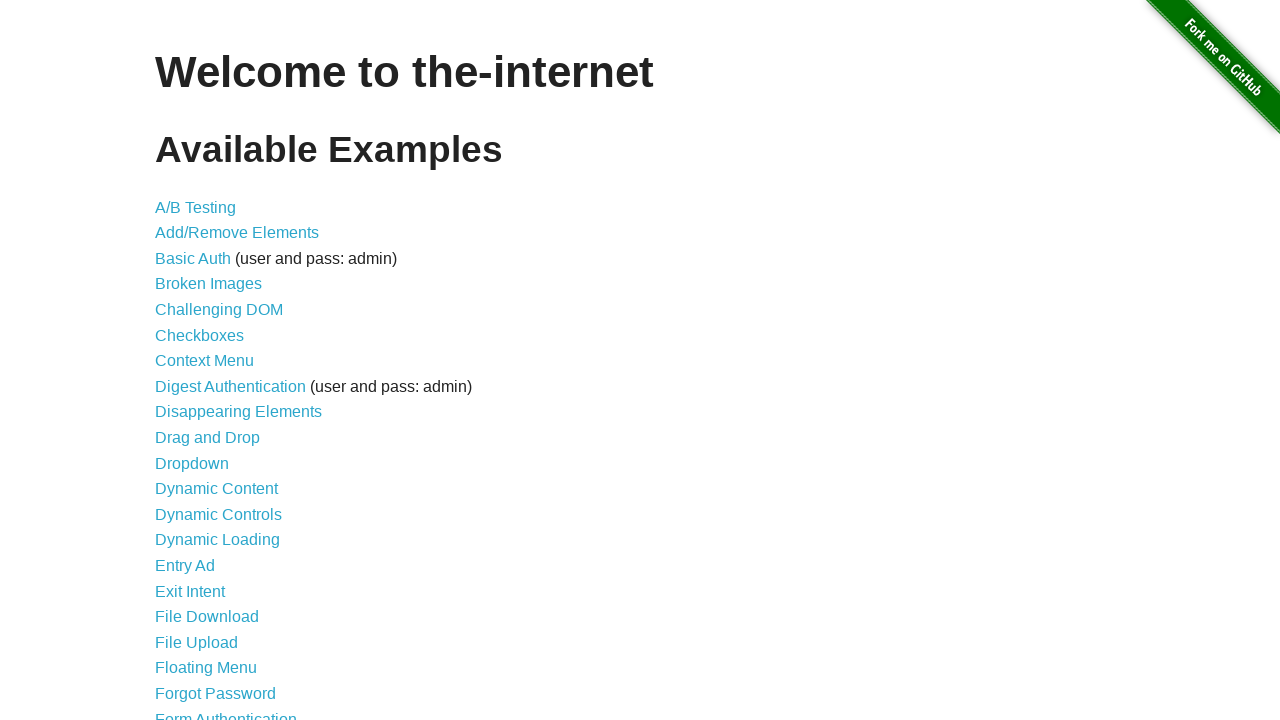

jQuery library loaded successfully
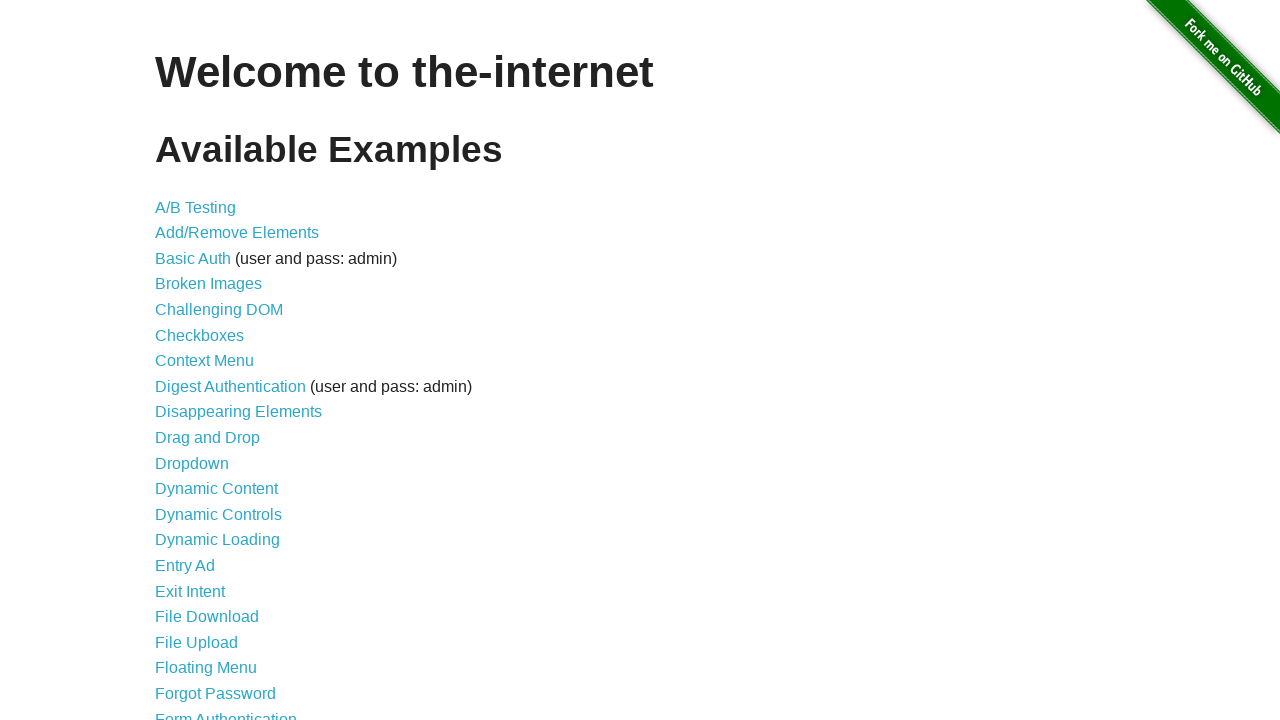

Injected jQuery Growl plugin script
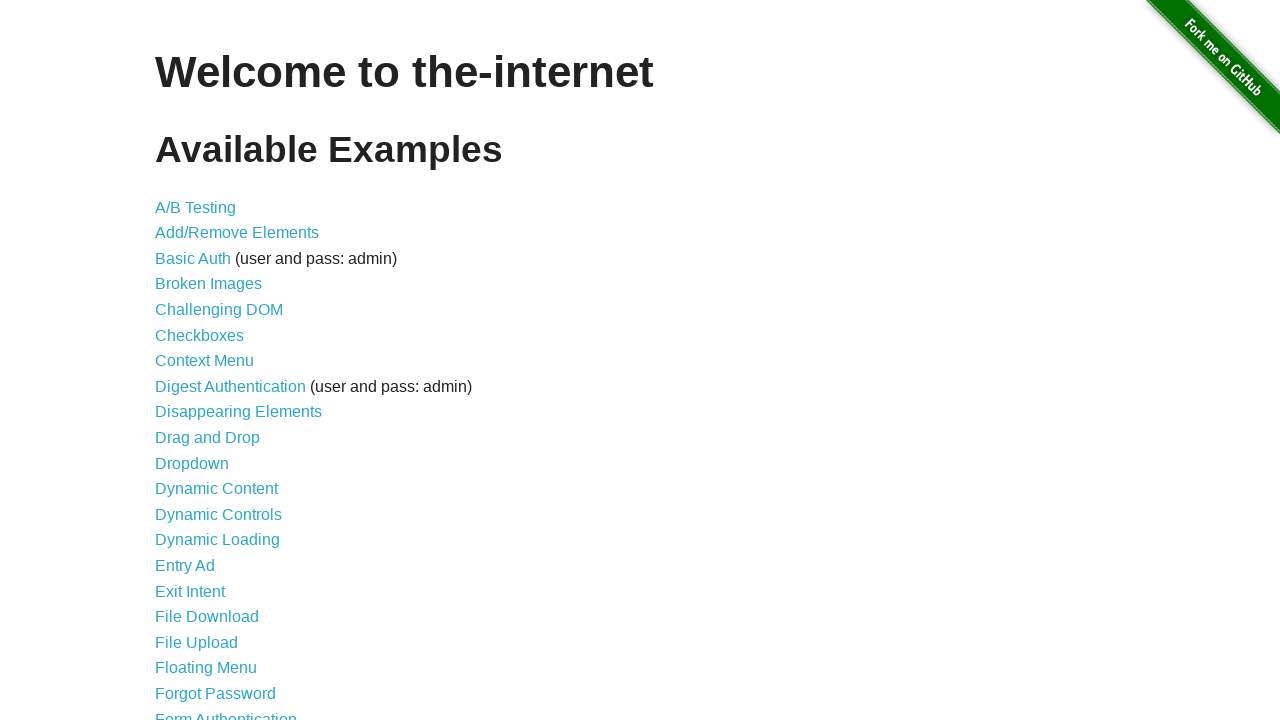

jQuery Growl plugin loaded successfully
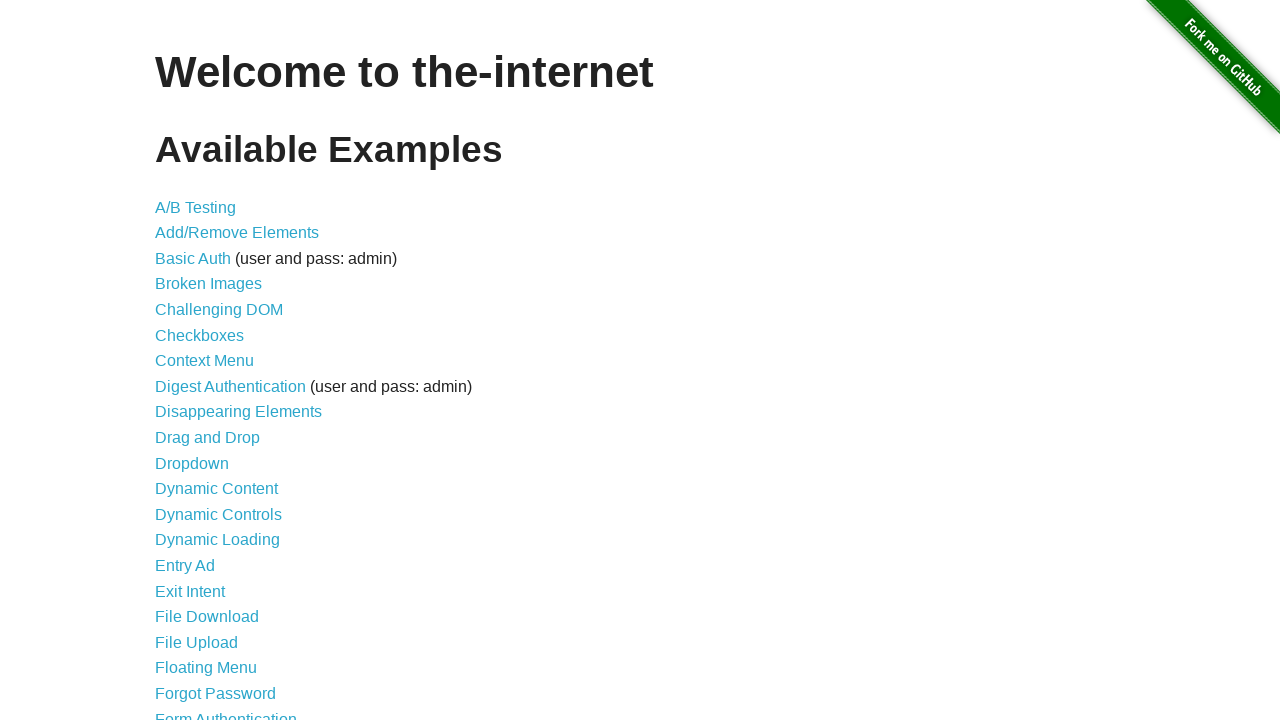

Injected jQuery Growl CSS stylesheet
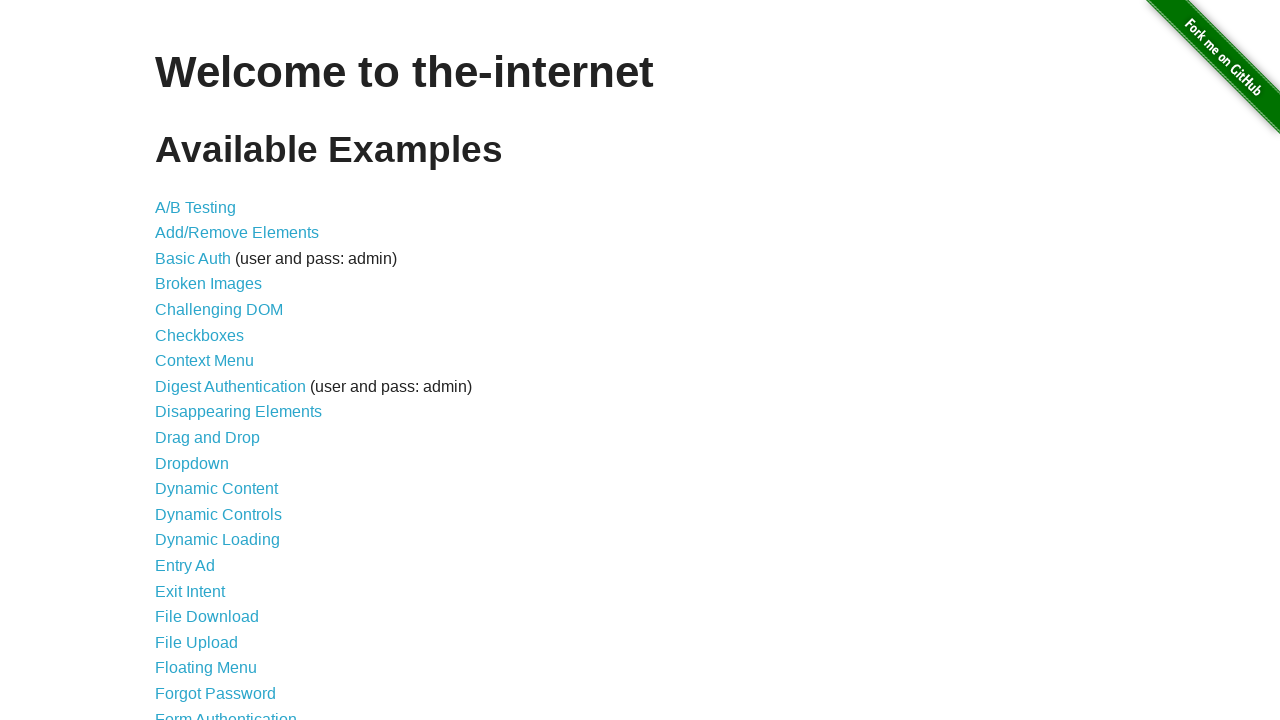

Displayed Growl notification with title 'GET' and message '/'
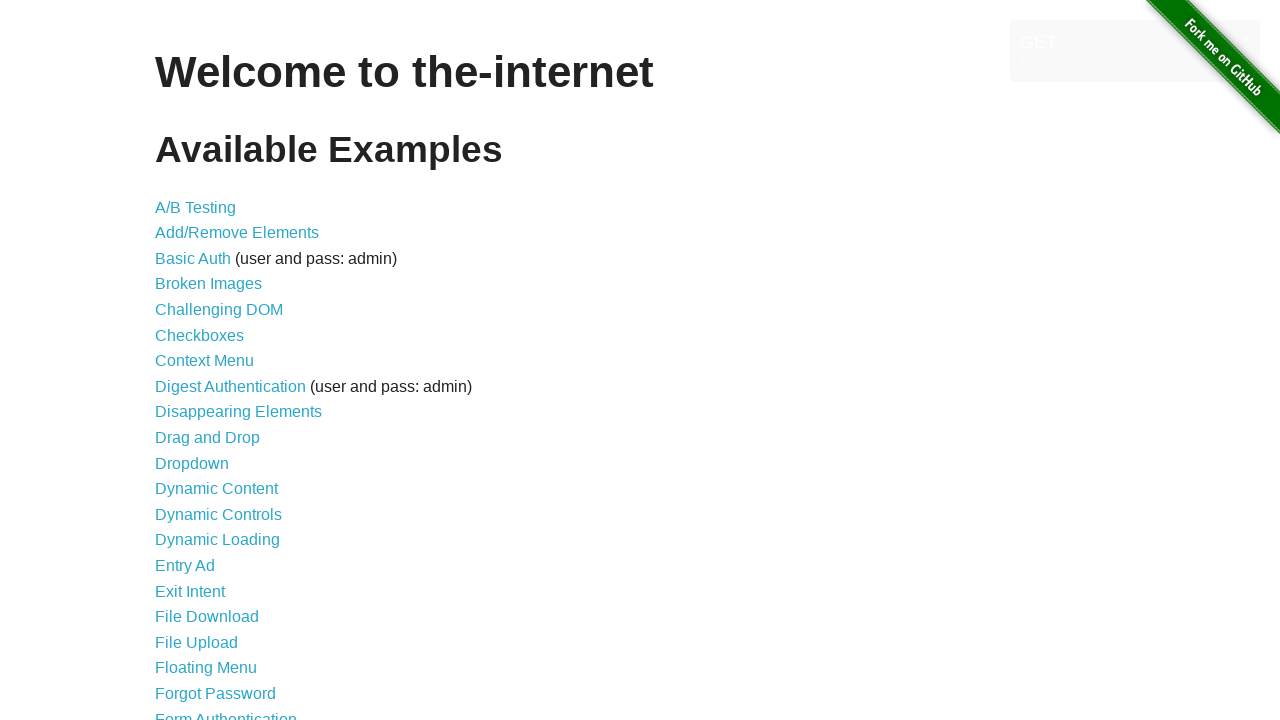

Growl notification element appeared on the page
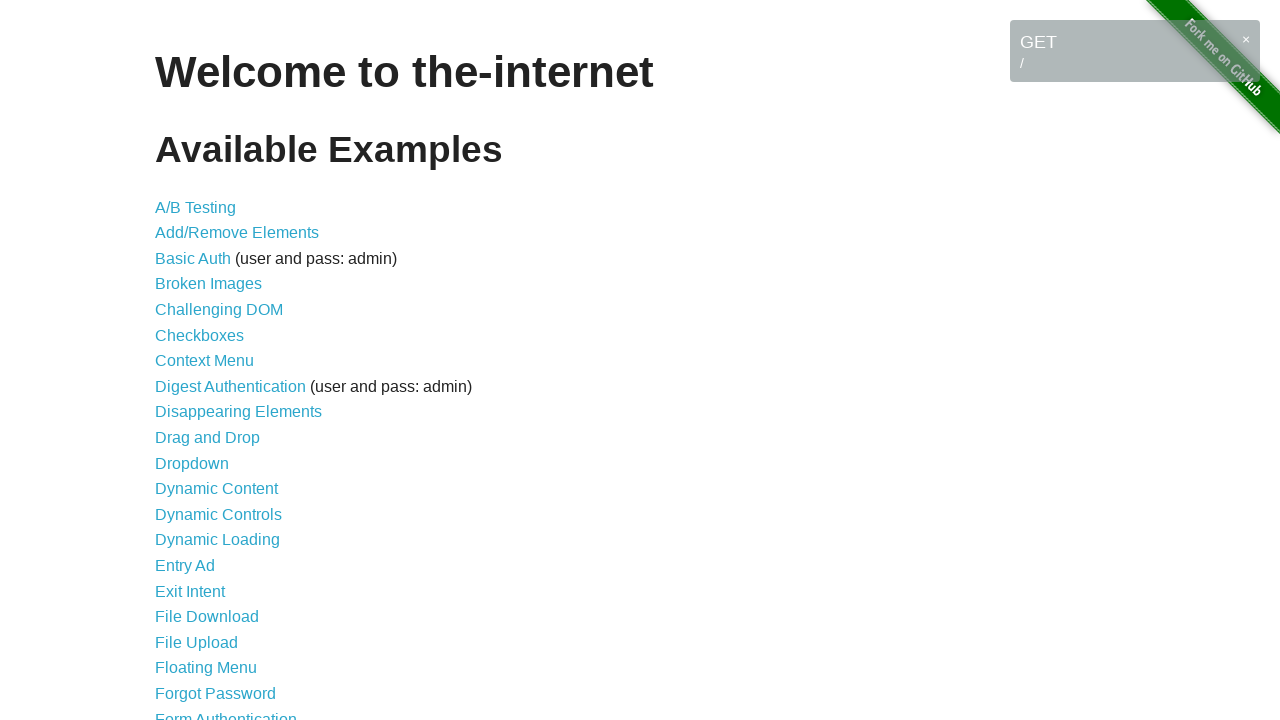

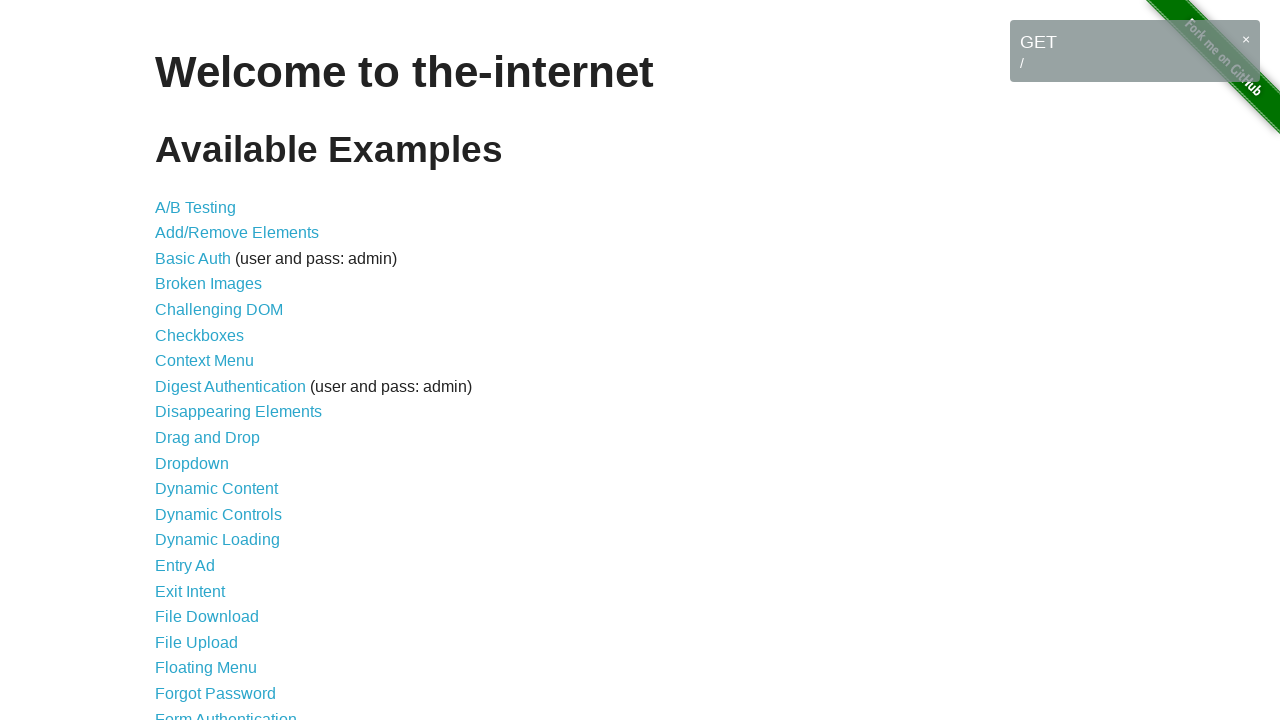